Navigates to Rahul Shetty Academy website and verifies the page loads by getting the title

Starting URL: https://rahulshettyacademy.com

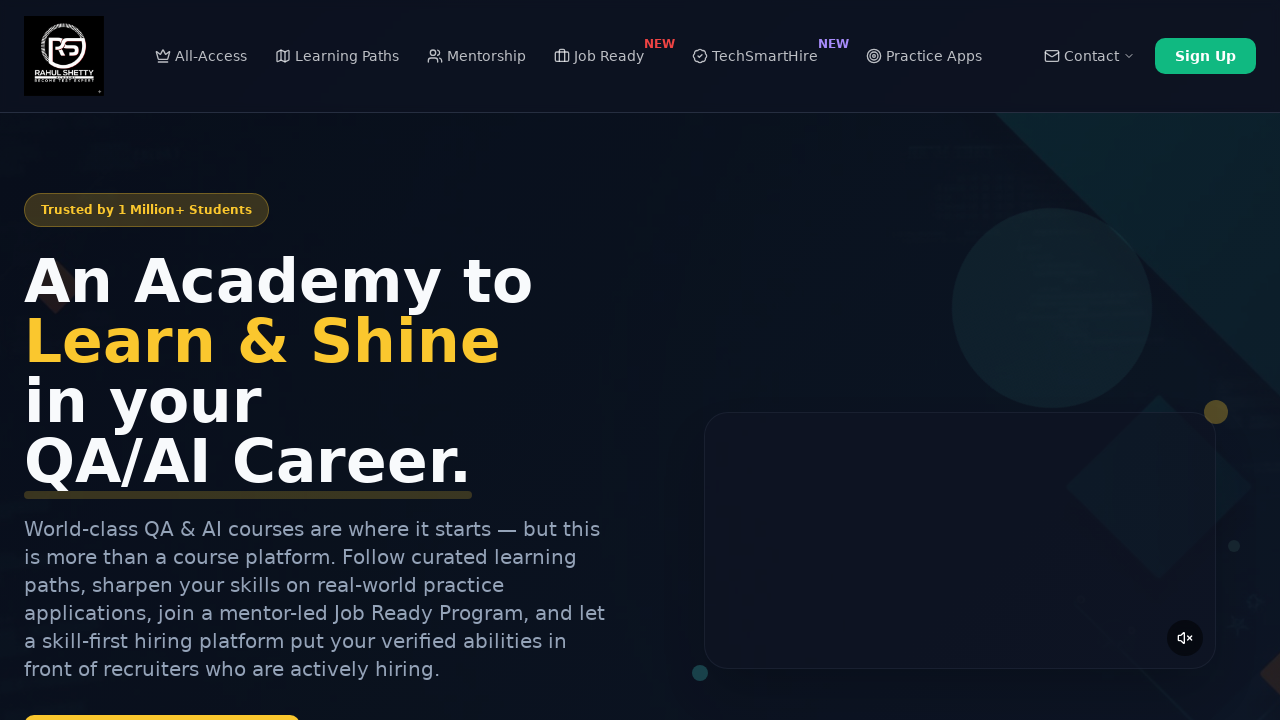

Retrieved page title to verify Rahul Shetty Academy website loaded
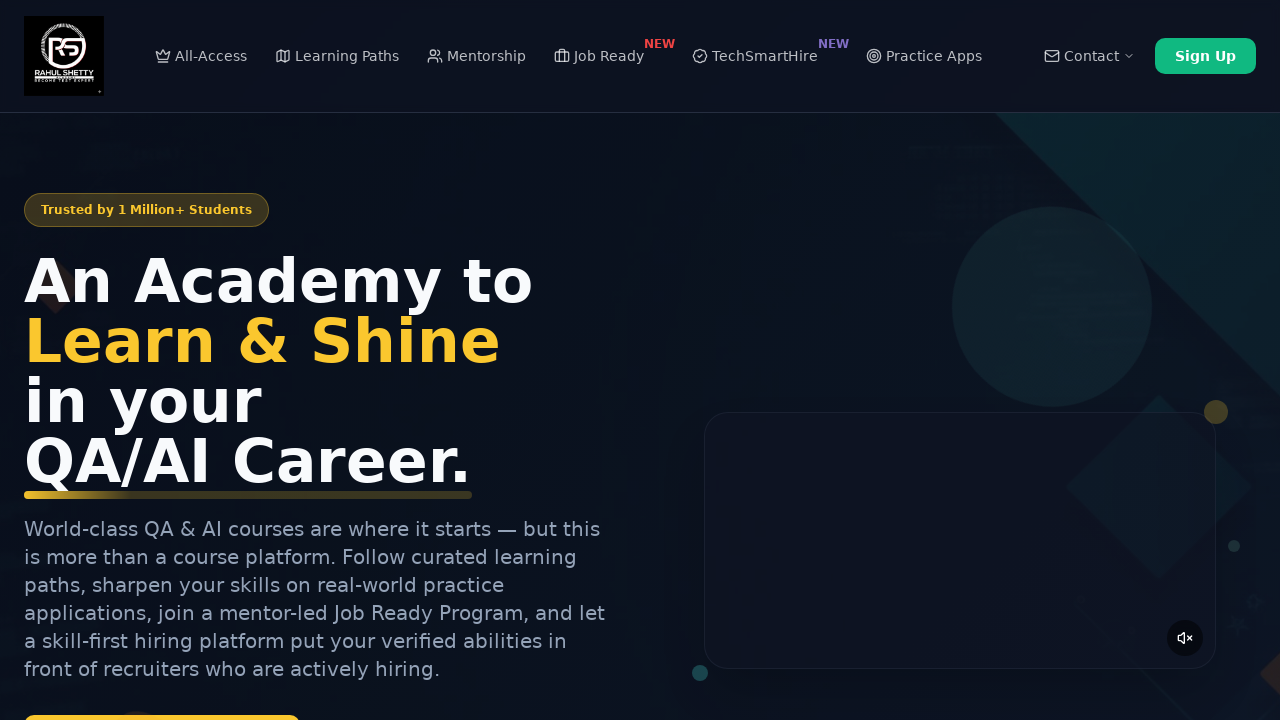

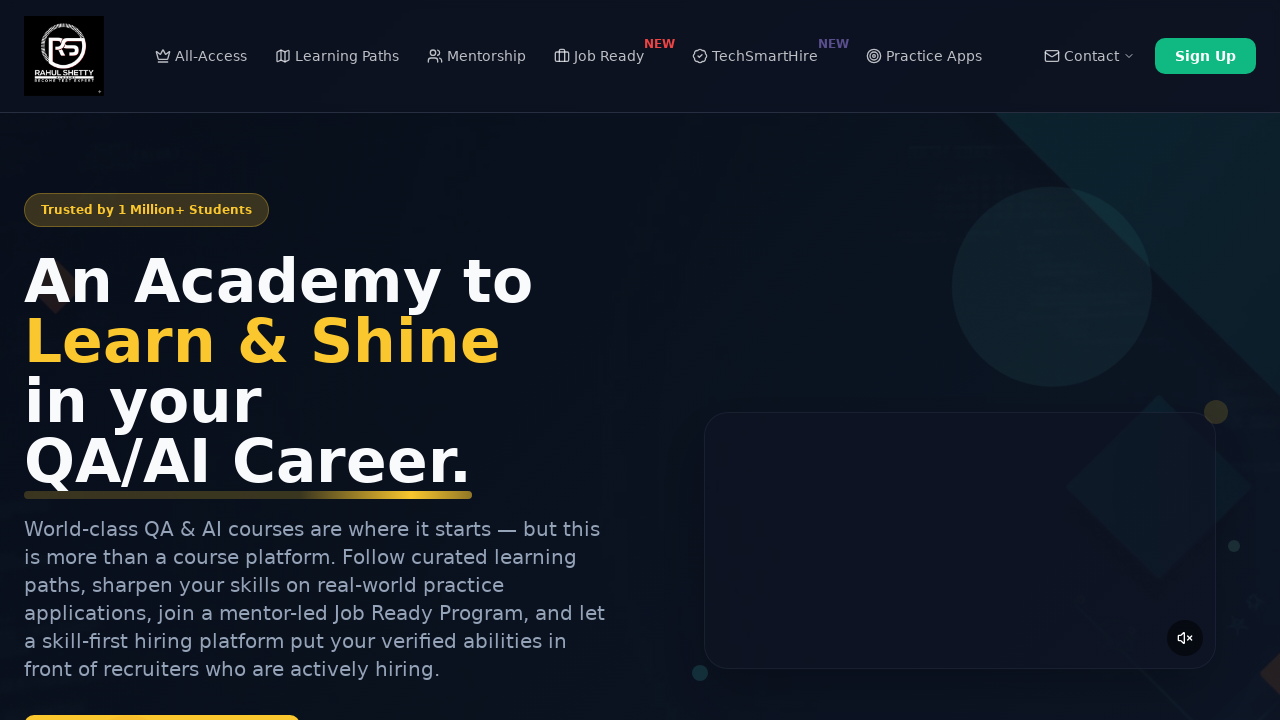